Tests JavaScript alert handling by clicking a button that triggers an alert box, then accepting the alert dialog

Starting URL: https://demo.automationtesting.in/Alerts.html

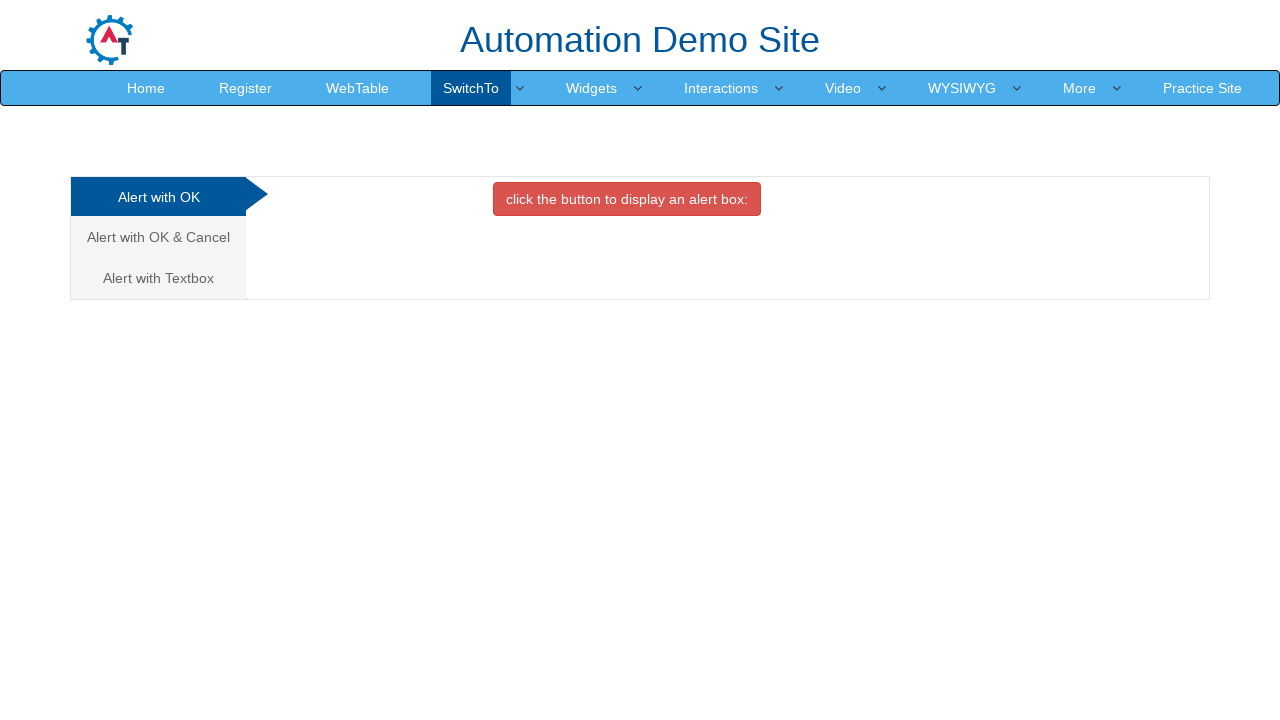

Clicked button to display alert box at (627, 199) on xpath=//button[contains(text(),'click the button to display an  alert box')]
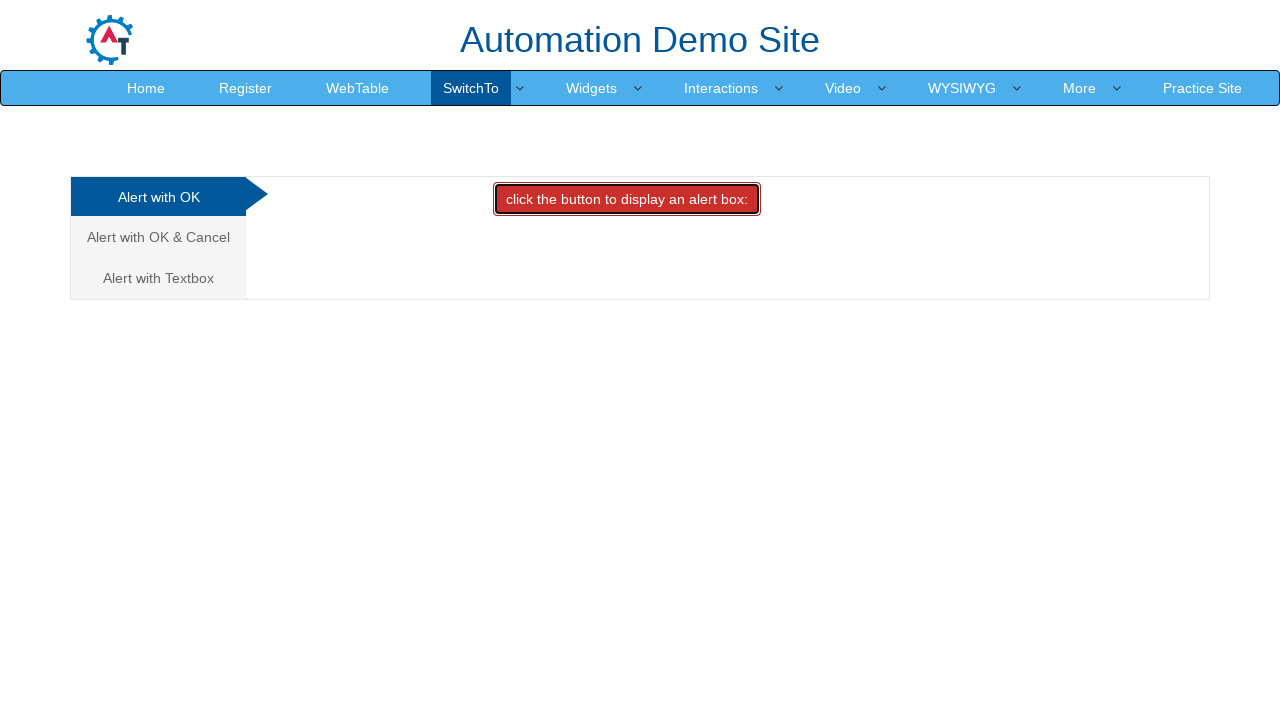

Set up dialog handler to accept alerts
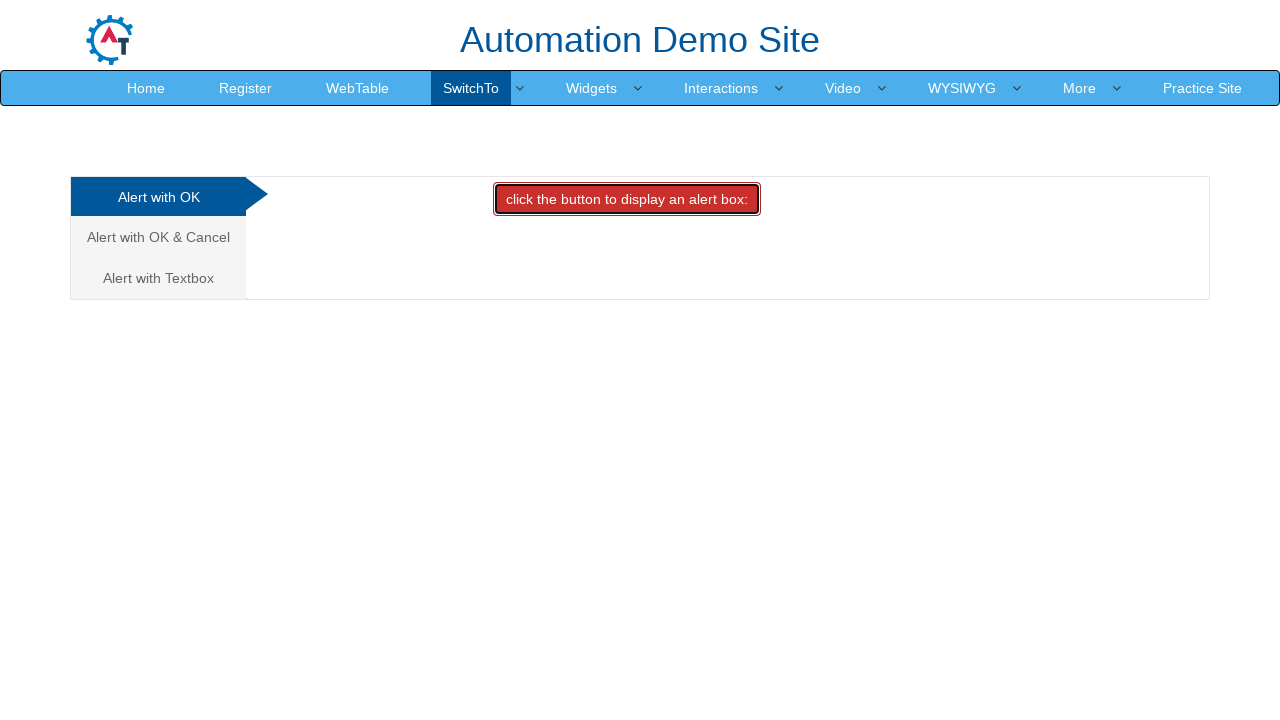

Set up one-time dialog handler before clicking button
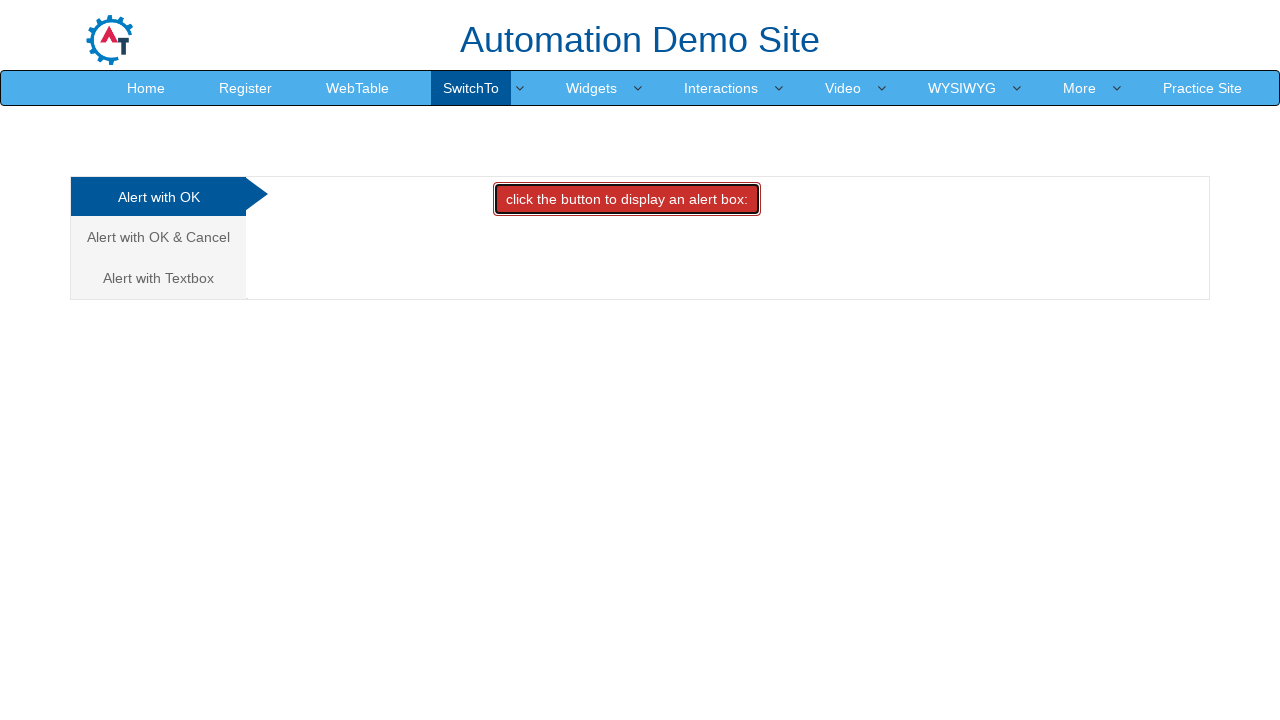

Clicked button to trigger alert dialog at (627, 199) on xpath=//button[contains(text(),'click the button to display an  alert box')]
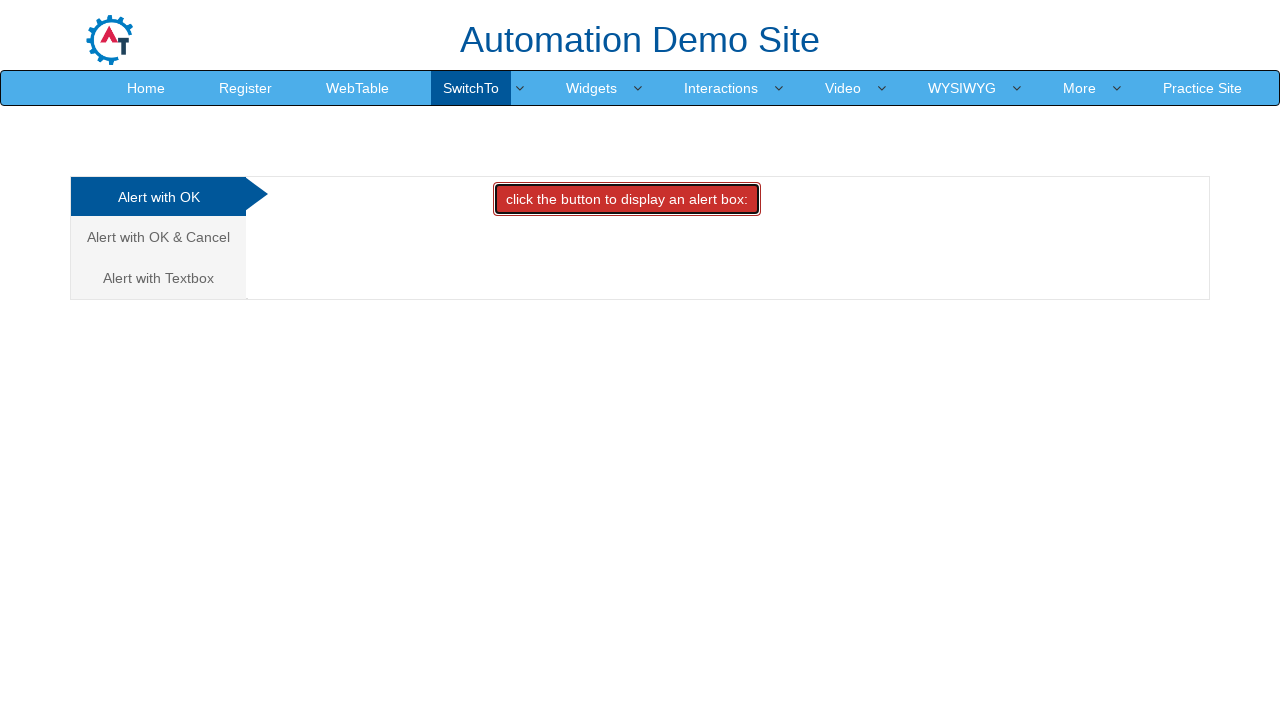

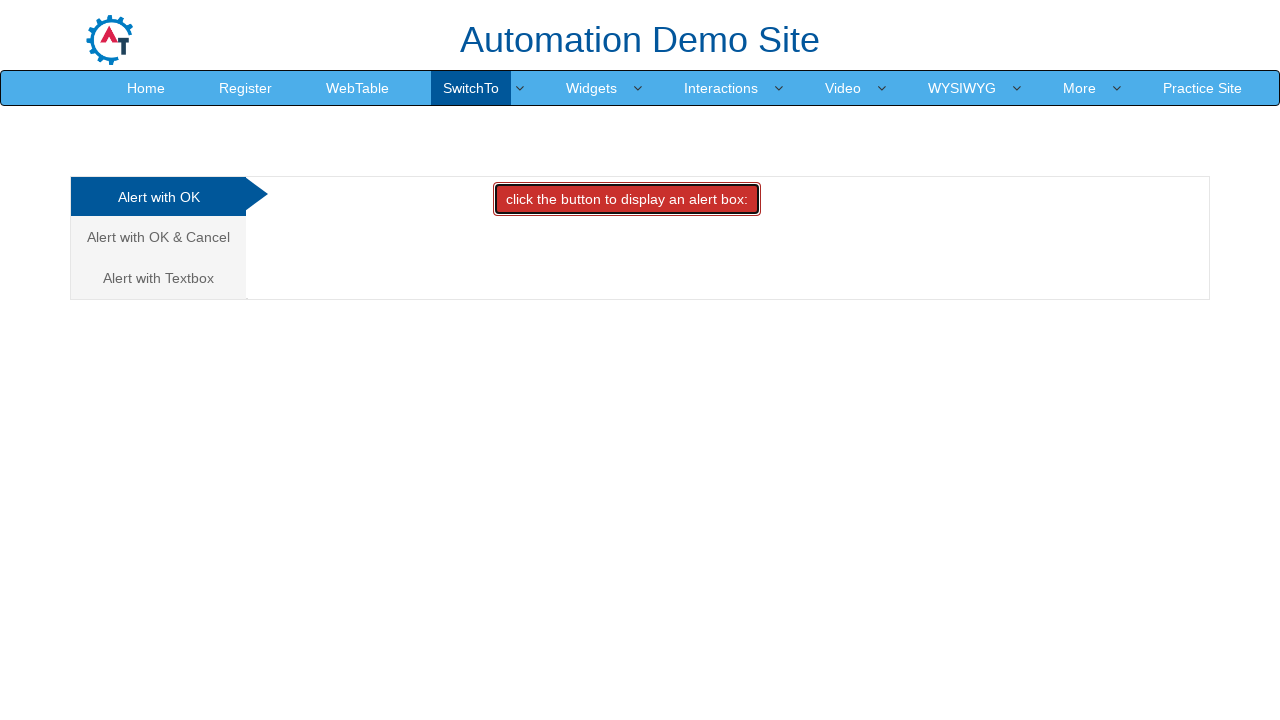